Tests an input validation form by filling in firstname, surname, age, and notes fields on a public test page.

Starting URL: https://testpages.eviltester.com/styled/validation/input-validation.html

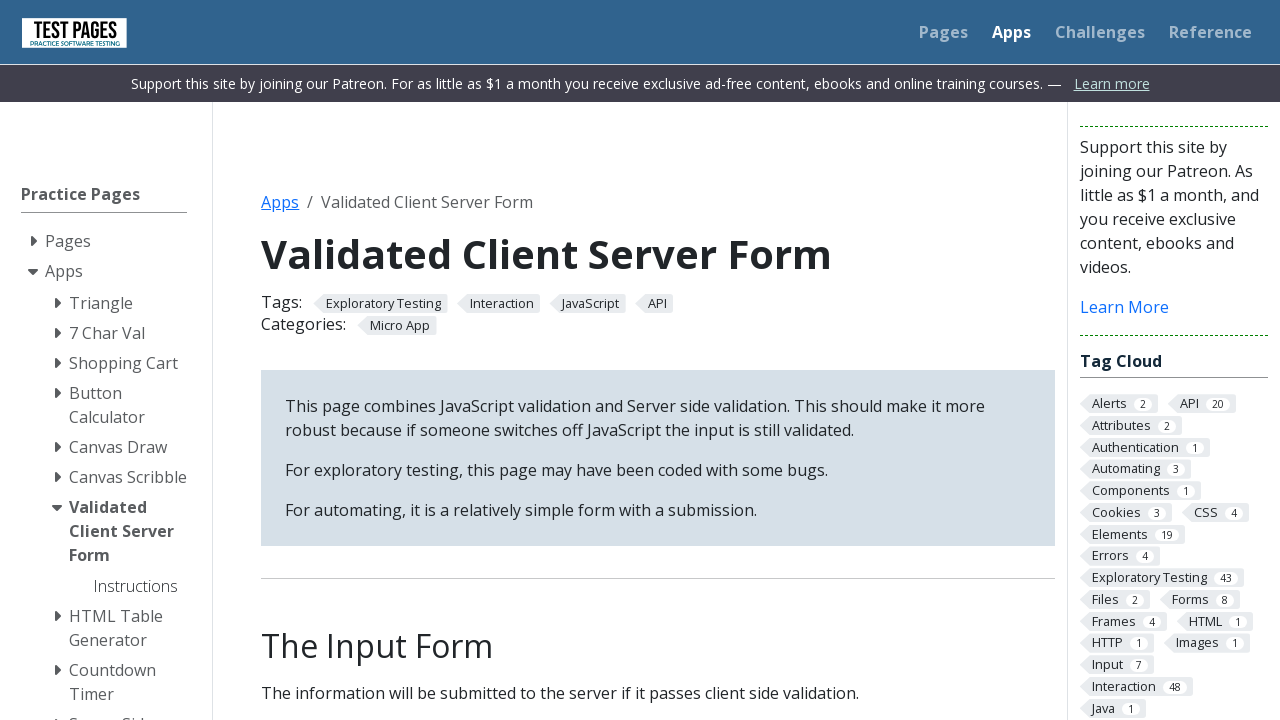

Filled firstname field with 'Fargab' on input#firstname
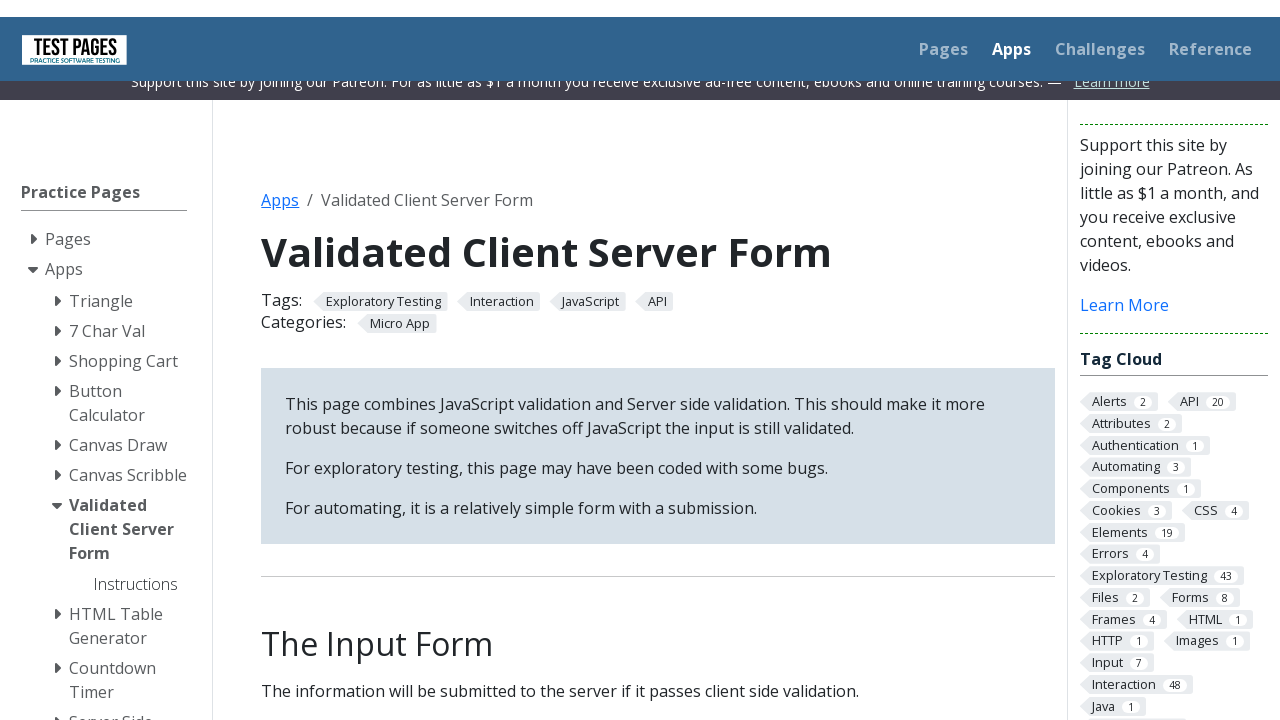

Filled surname field with 'Anik' on input#surname
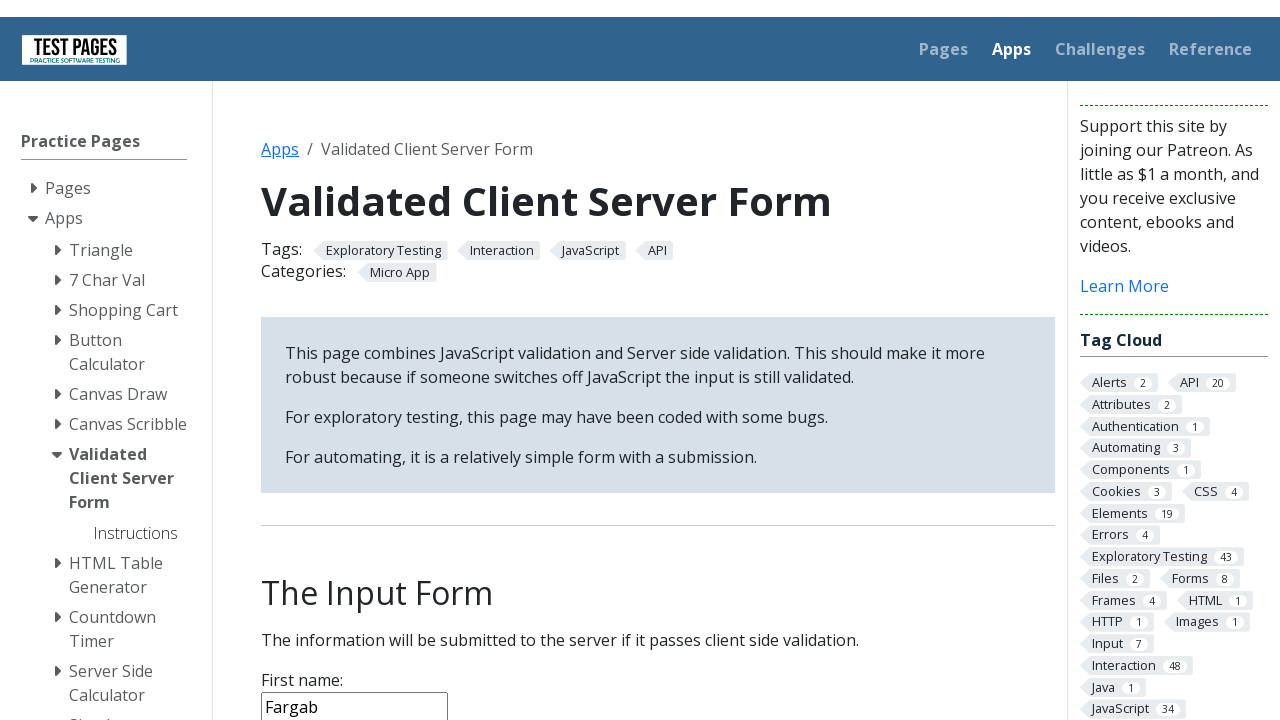

Filled age field with '50' on input#age
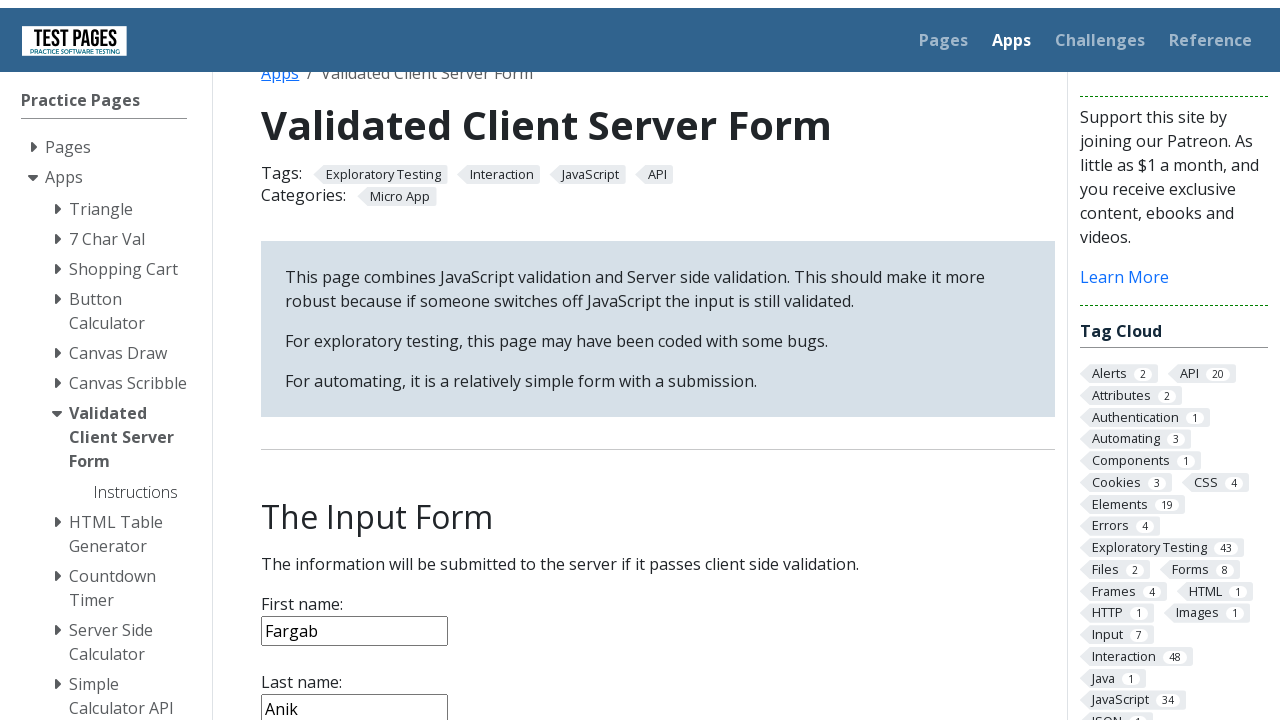

Filled notes field with 'HTTP' on textarea#notes
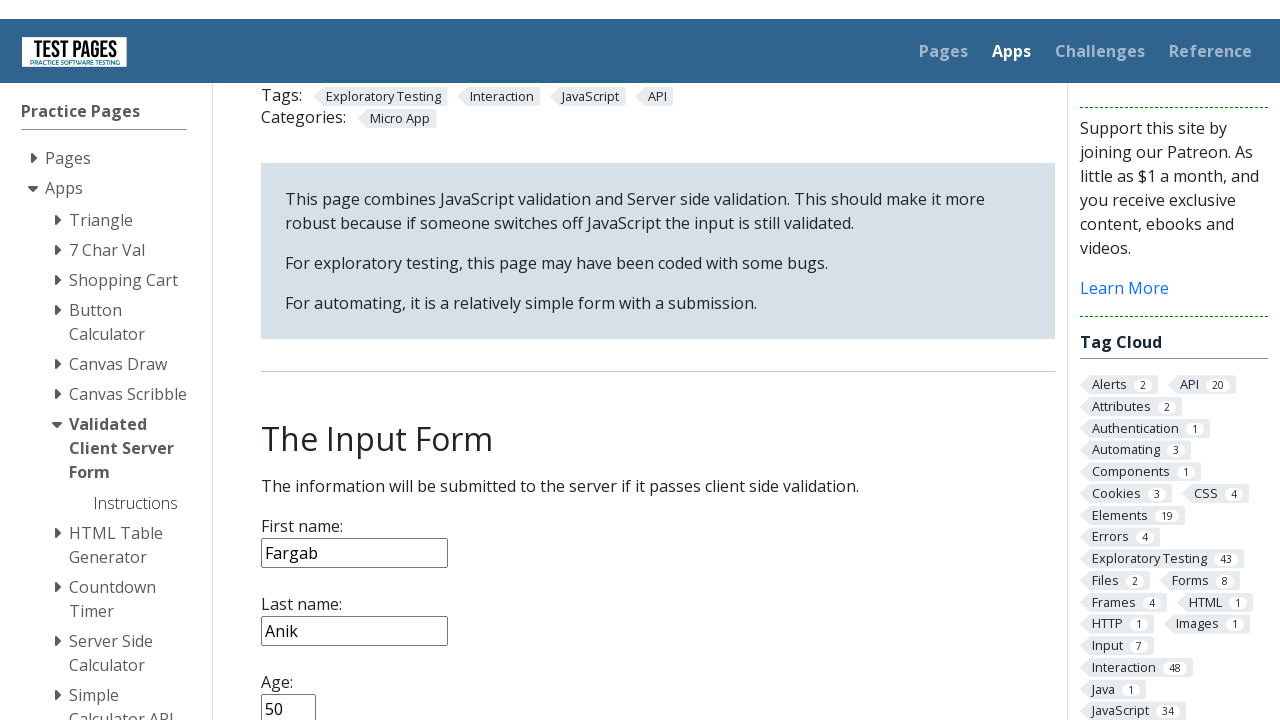

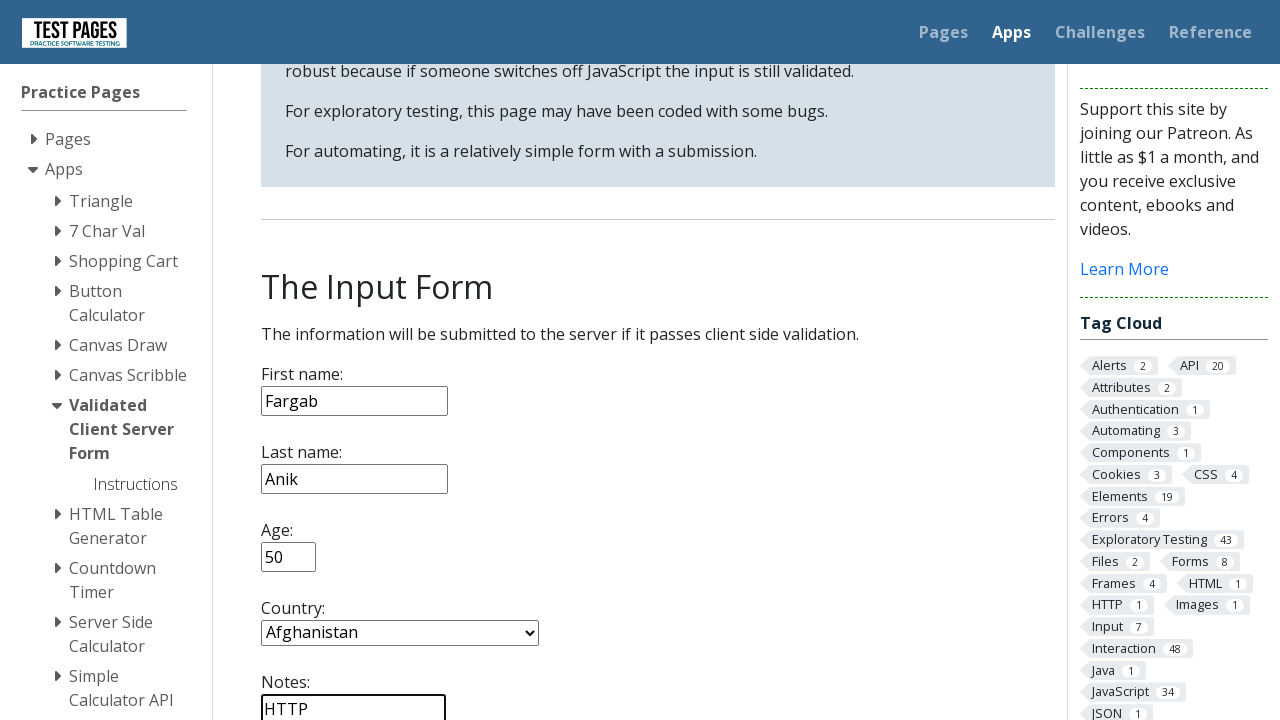